Tests the Add/Remove Elements functionality by clicking the Add Element button, verifying the Remove button appears, clicking Remove, and verifying the page heading is still visible.

Starting URL: https://www.testotomasyonu.com/addremove/

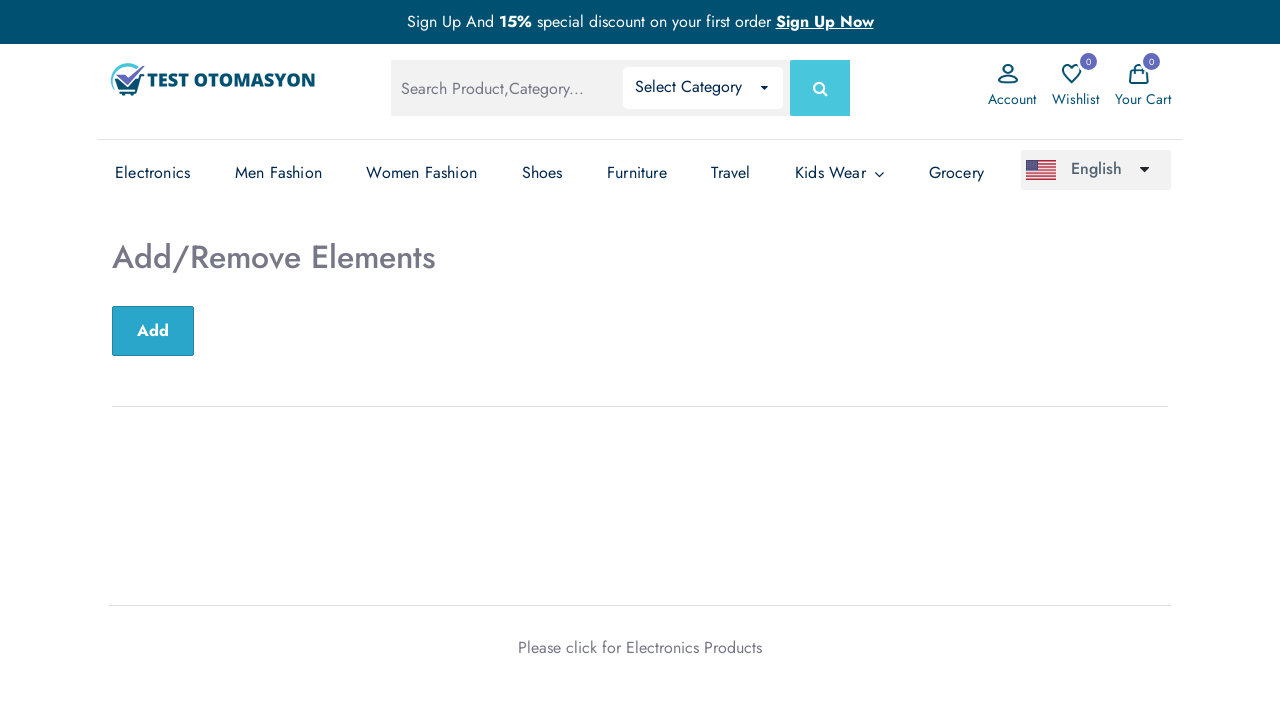

Clicked the Add Element button at (153, 331) on button#sub-btn
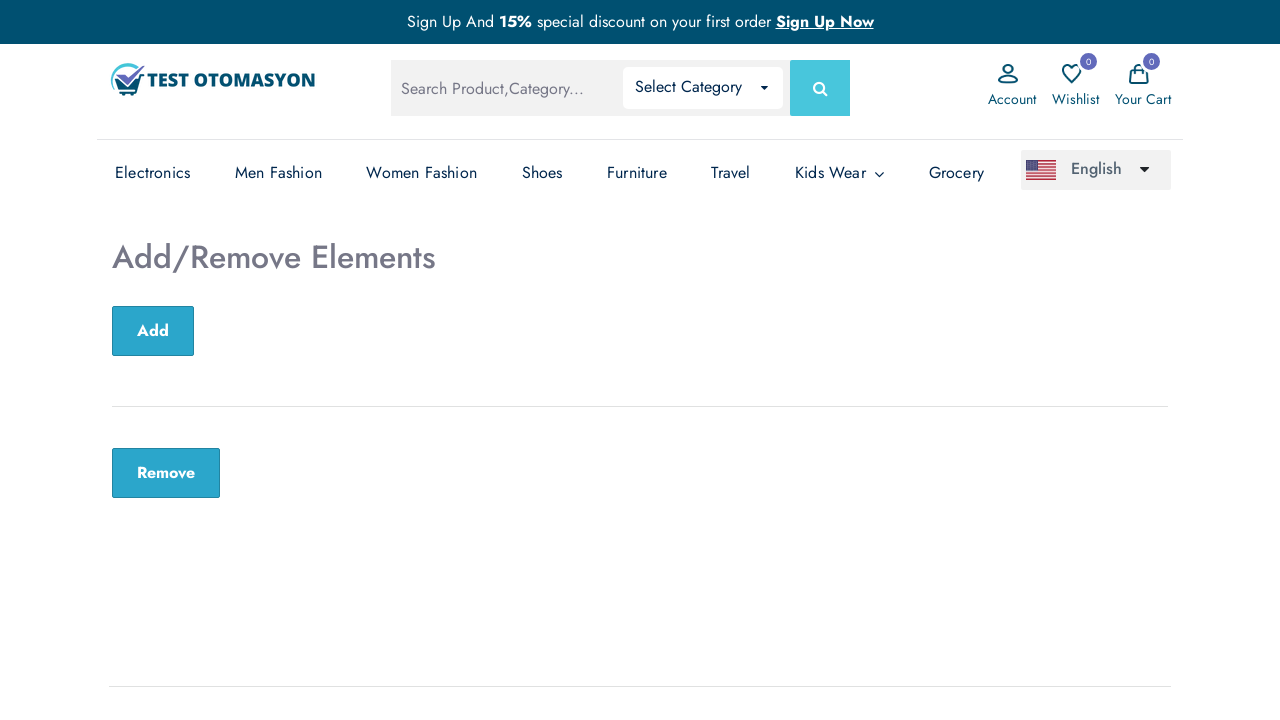

Verified Remove button is visible
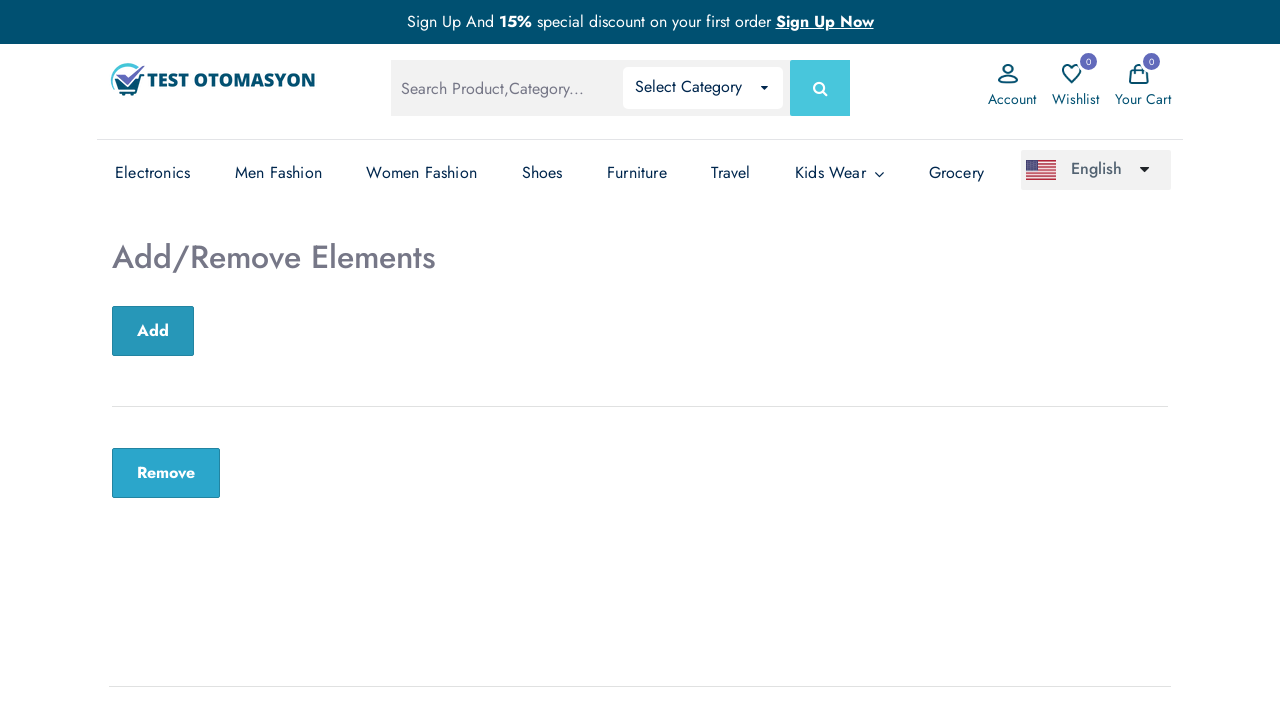

Clicked the Remove button at (166, 473) on button.remove-btn
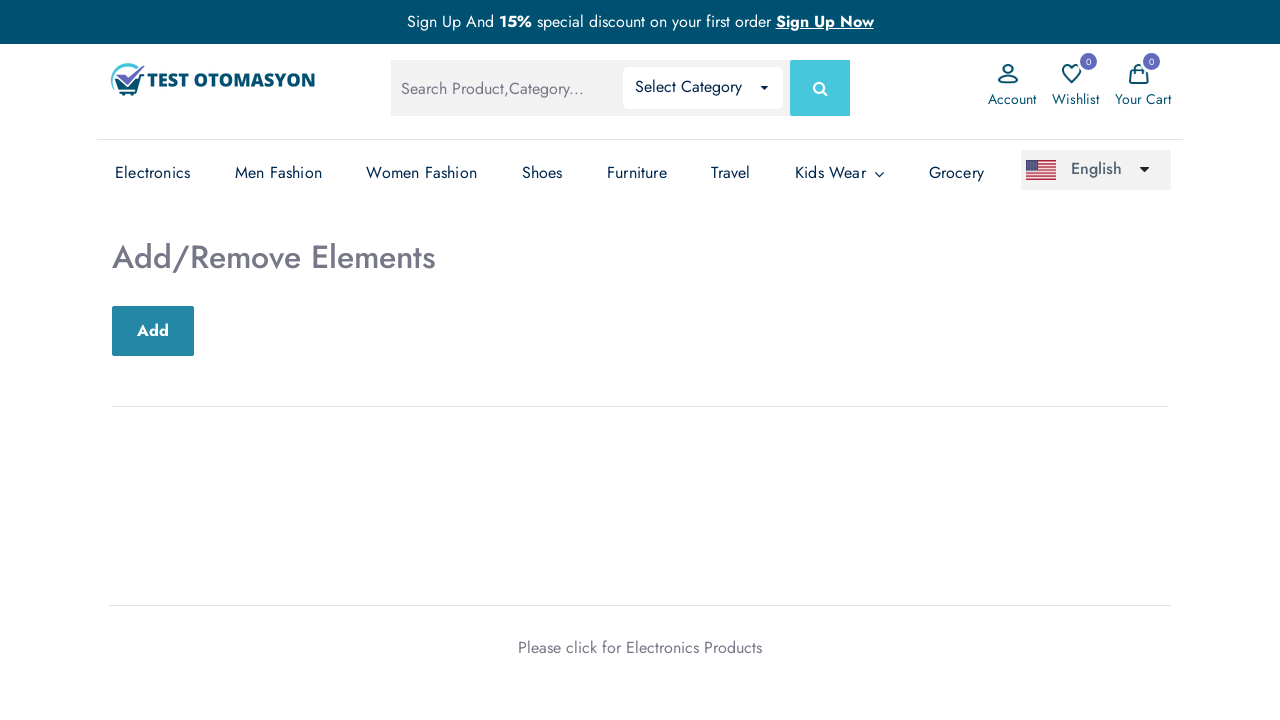

Verified Add/Remove Elements heading is still visible
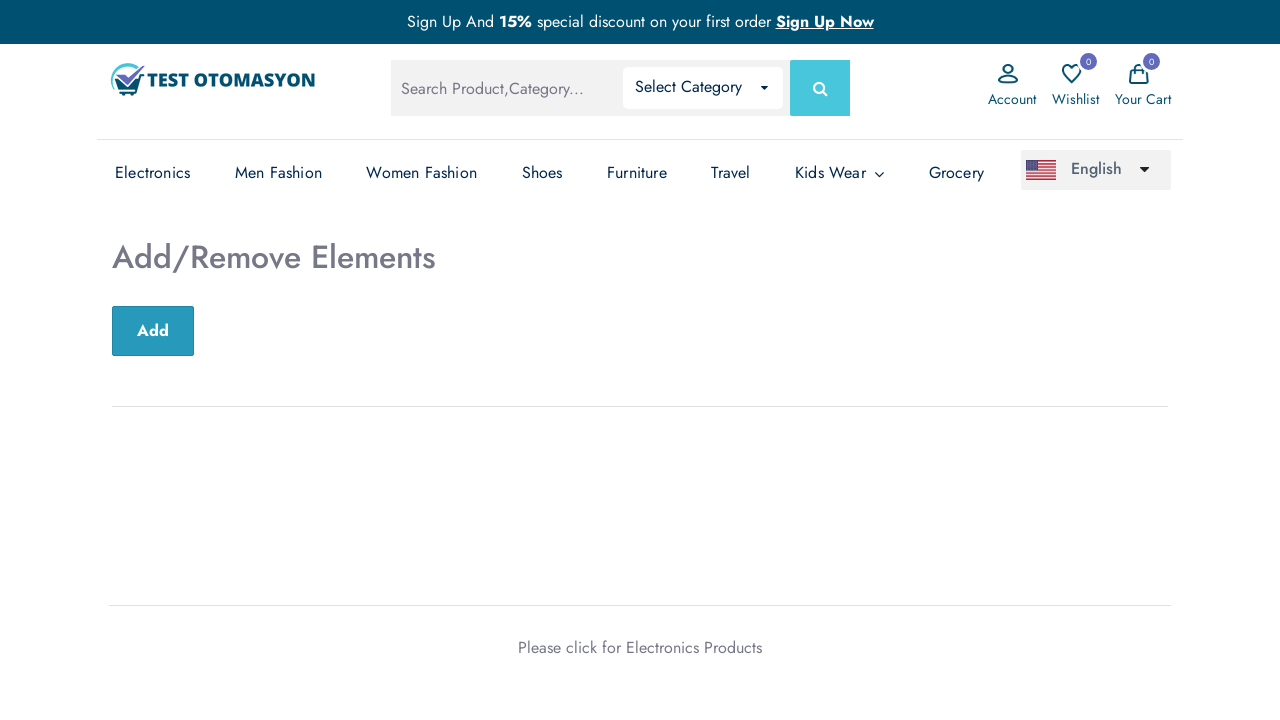

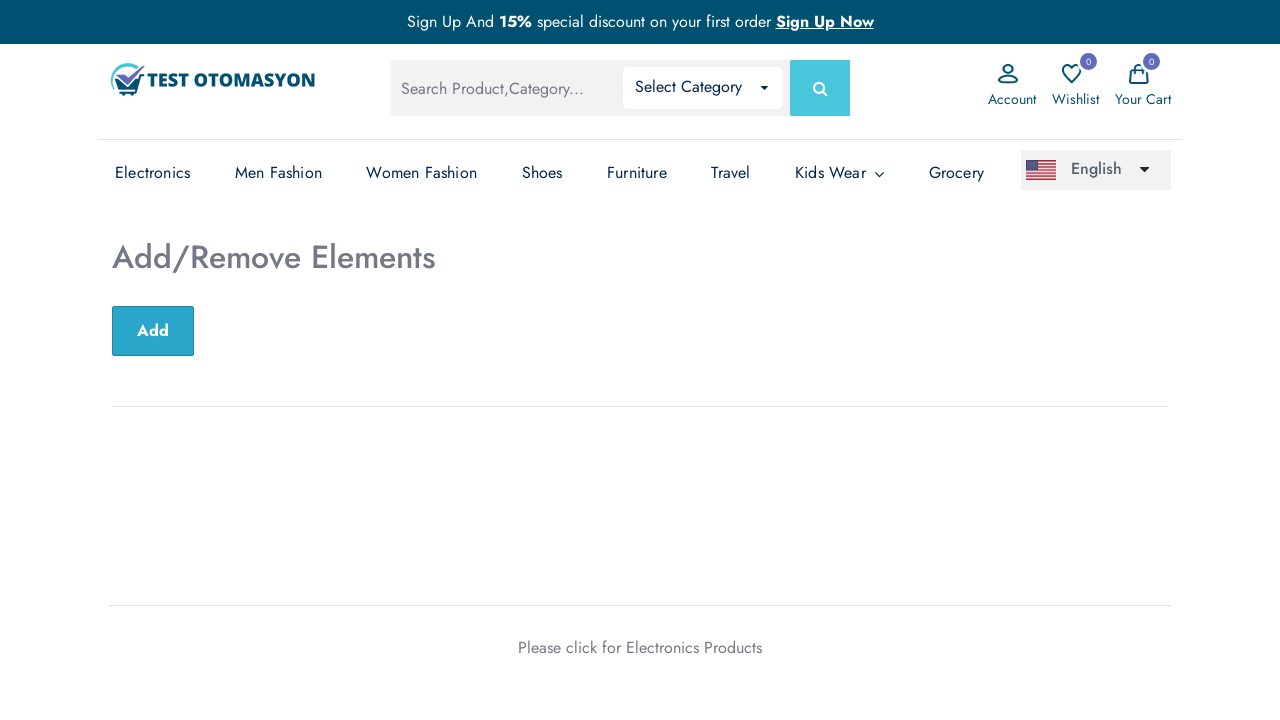